Tests navigation to the Selenide GitHub Wiki page, verifies the SoftAssertions page exists, opens it, and checks for JUnit5 code examples

Starting URL: https://github.com/selenide/selenide

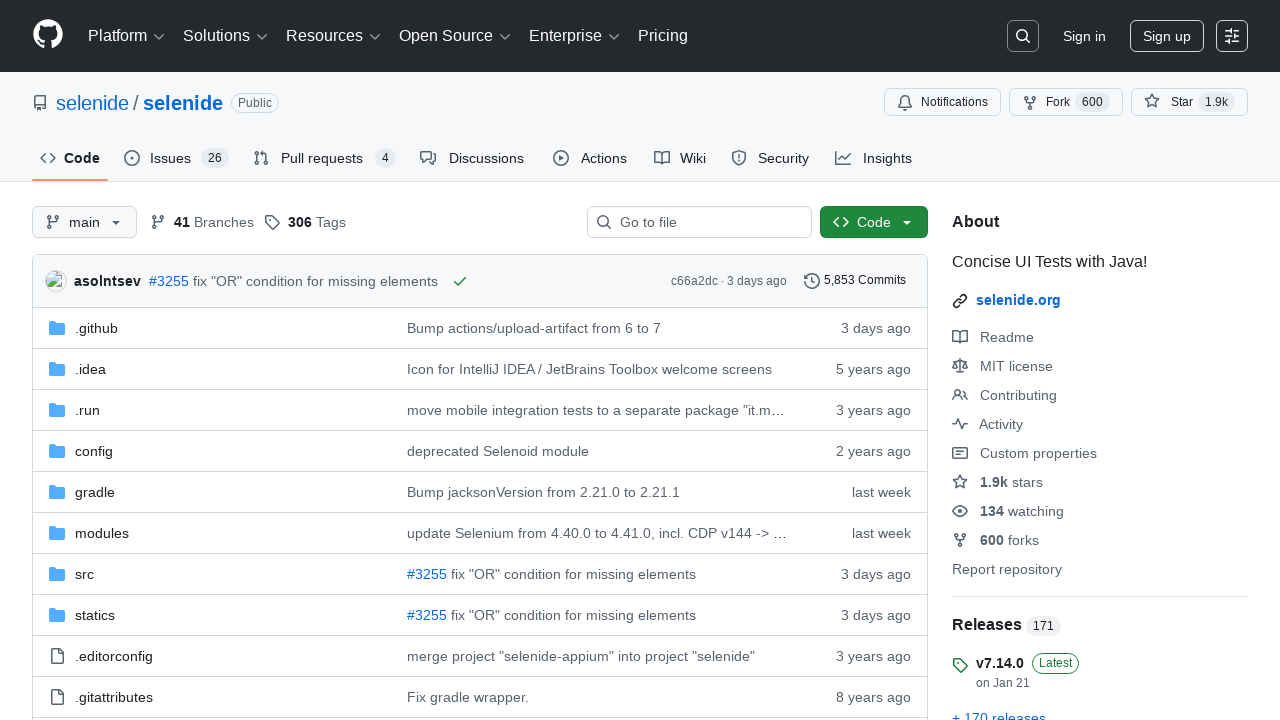

Clicked on the Wiki tab at (680, 158) on #wiki-tab
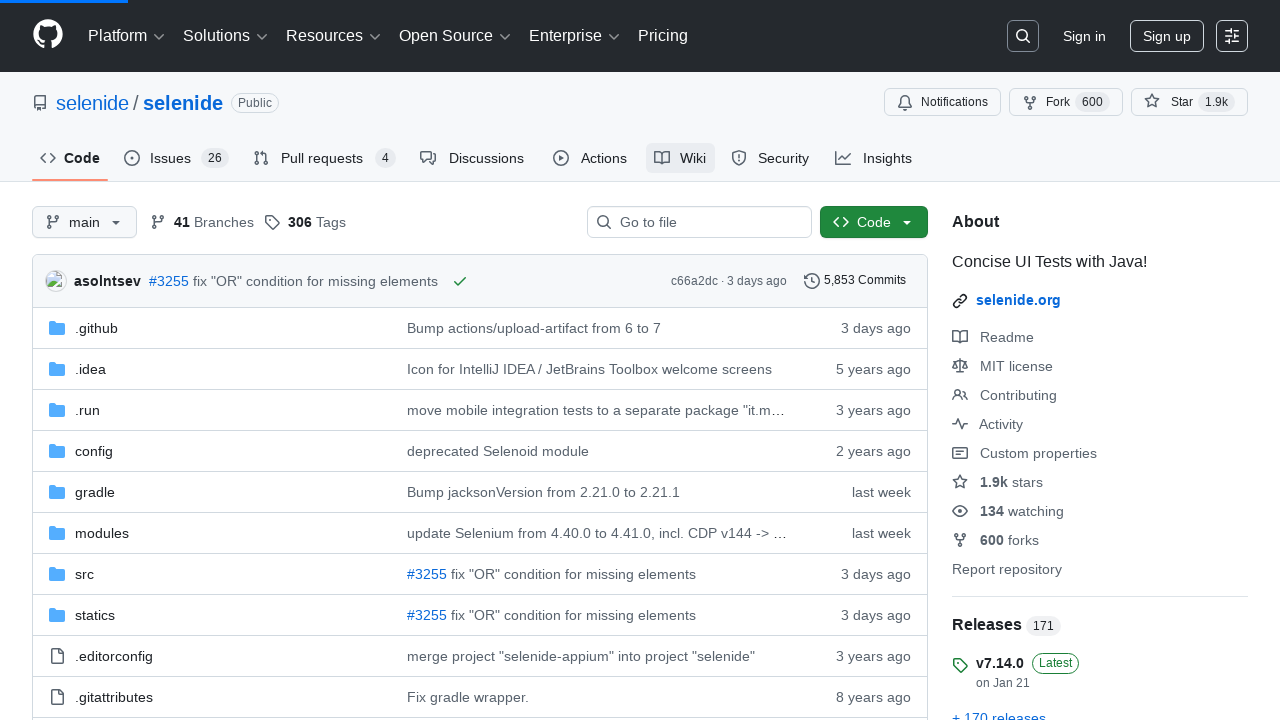

Soft assertions link is visible on Wiki page
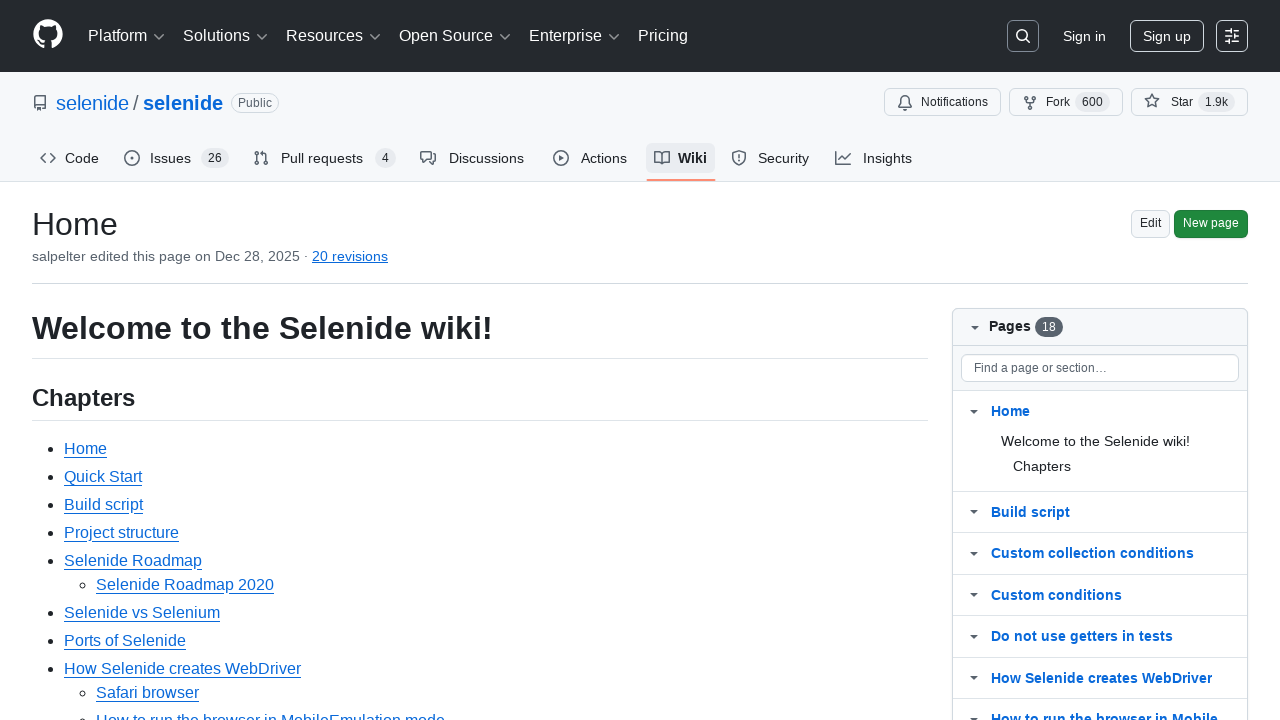

Clicked on the Soft assertions link at (116, 360) on text=Soft assertions
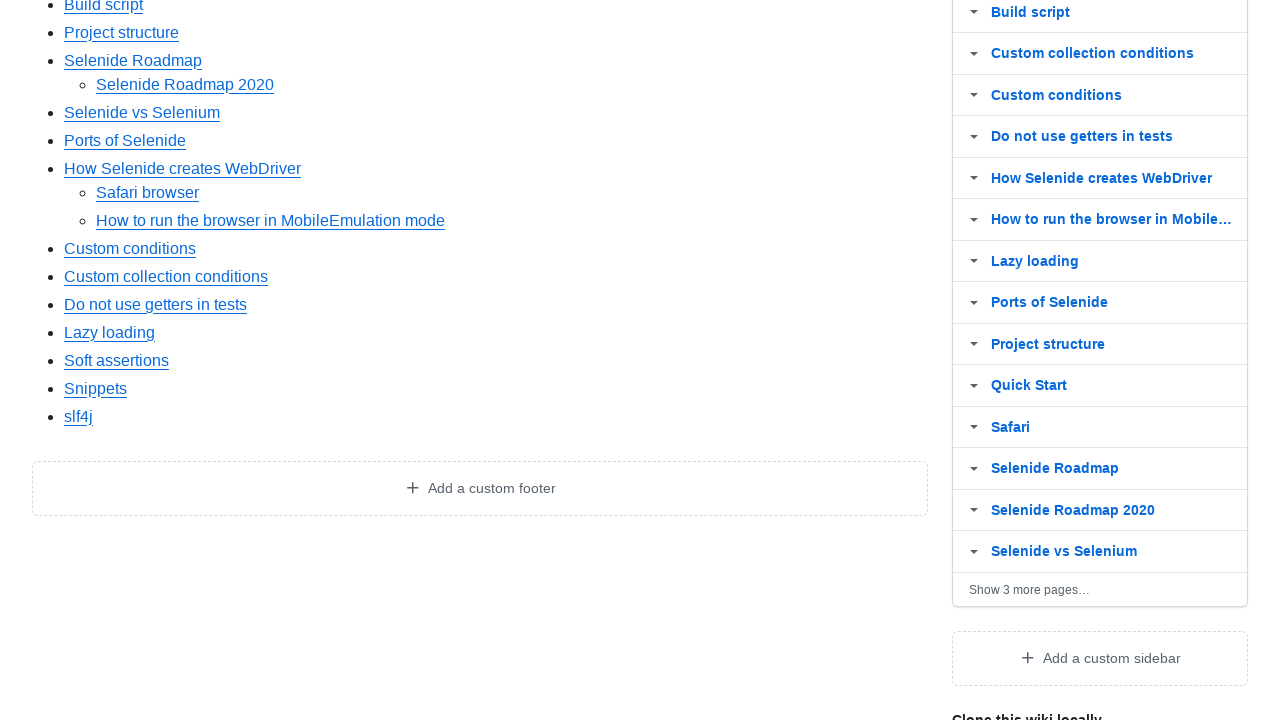

Using JUnit5 section is visible on Soft assertions page
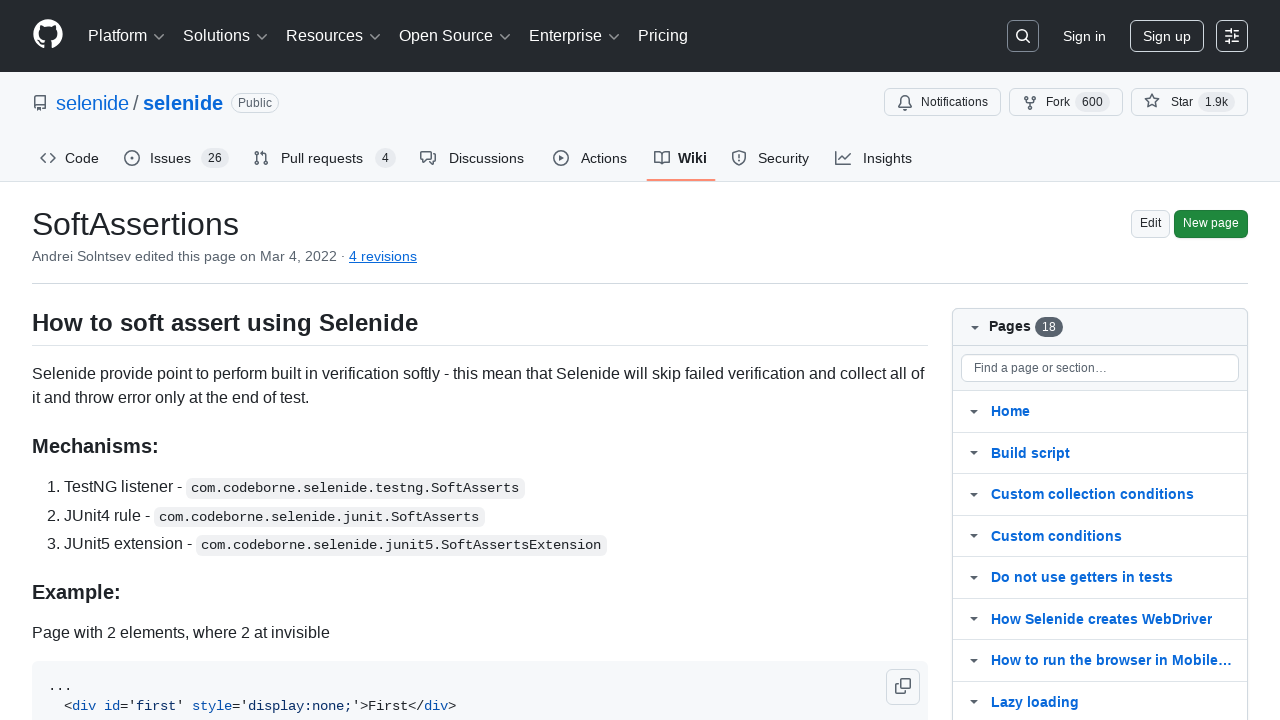

ExtendWith code example is visible
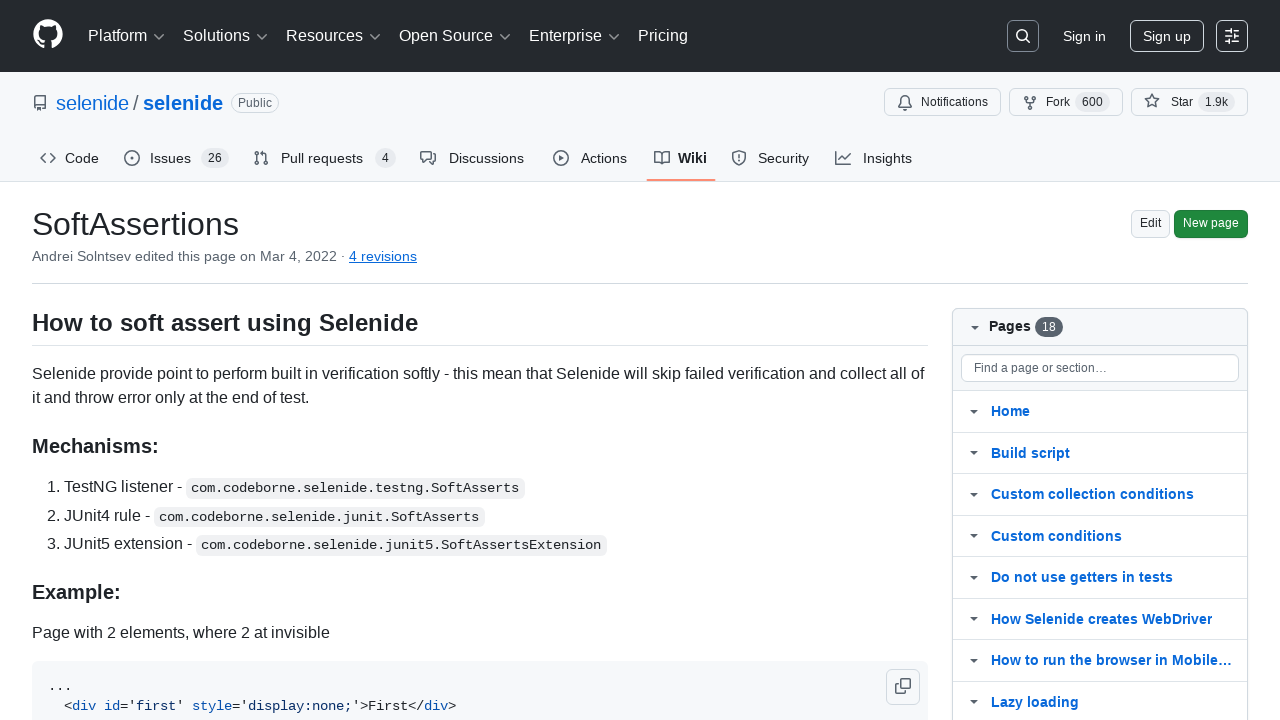

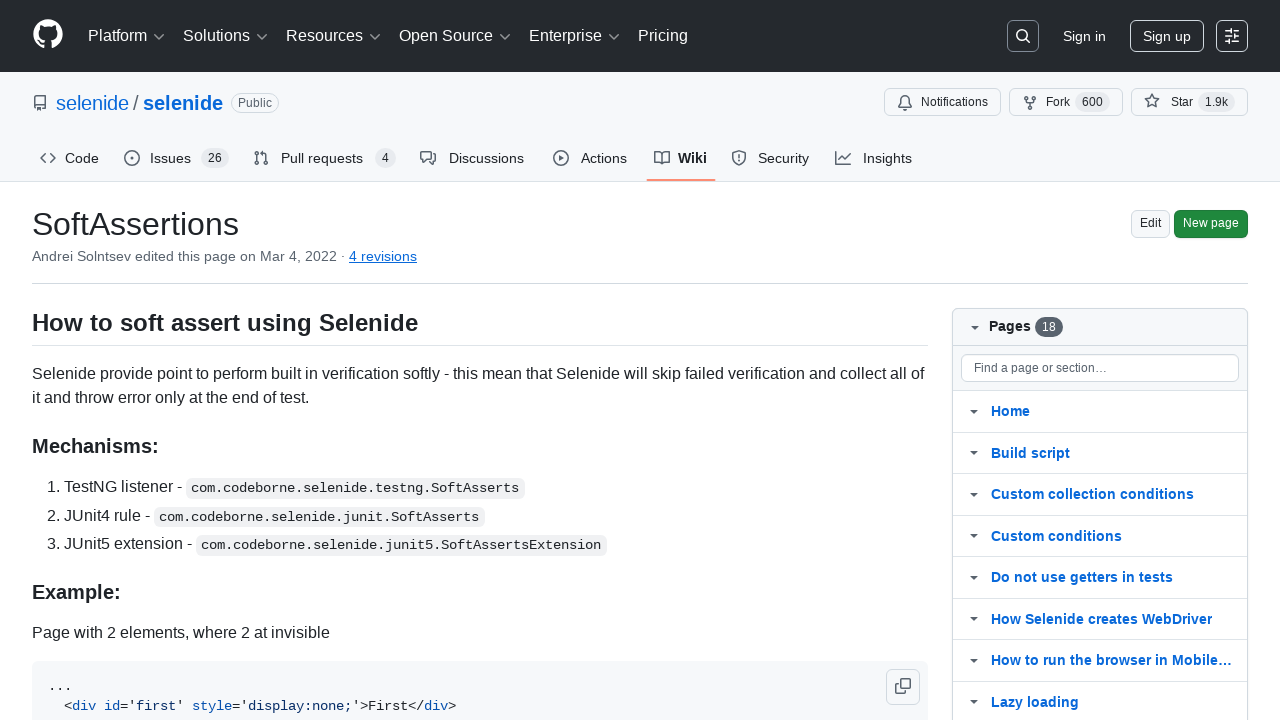